Tests dropdown selection functionality by selecting an option from a static dropdown menu using index selection

Starting URL: https://the-internet.herokuapp.com/dropdown

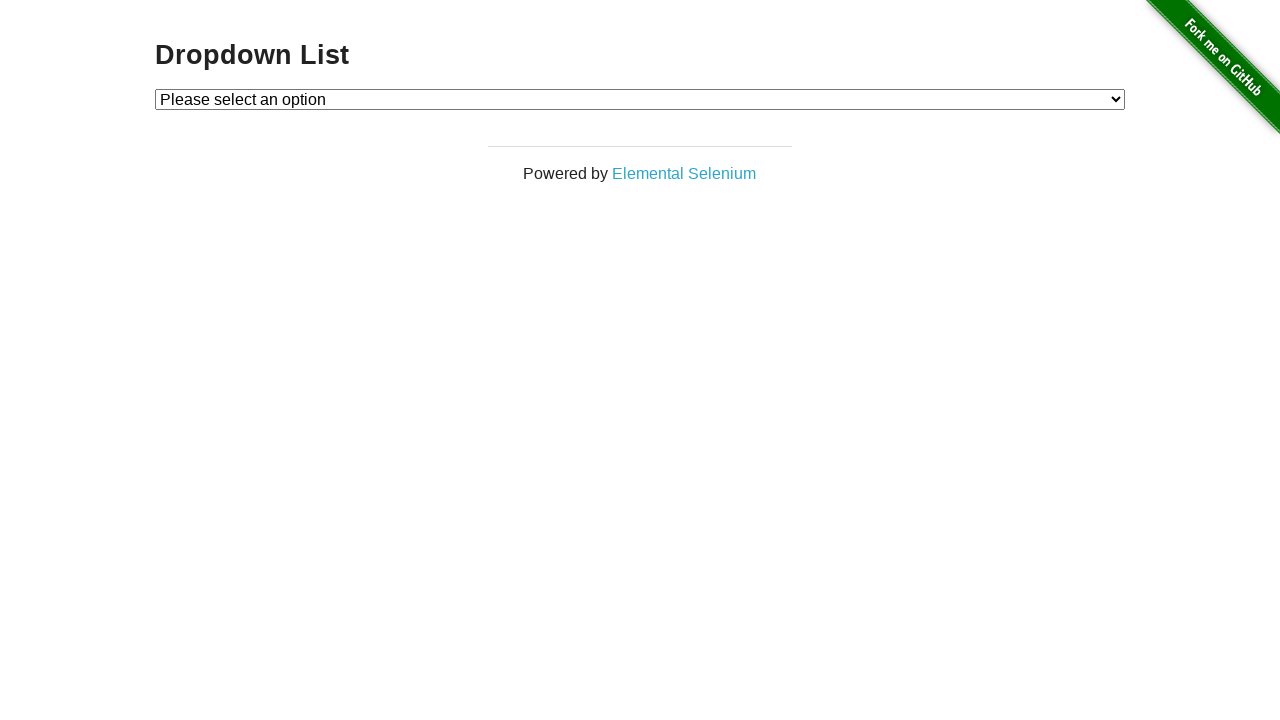

Navigated to dropdown menu page
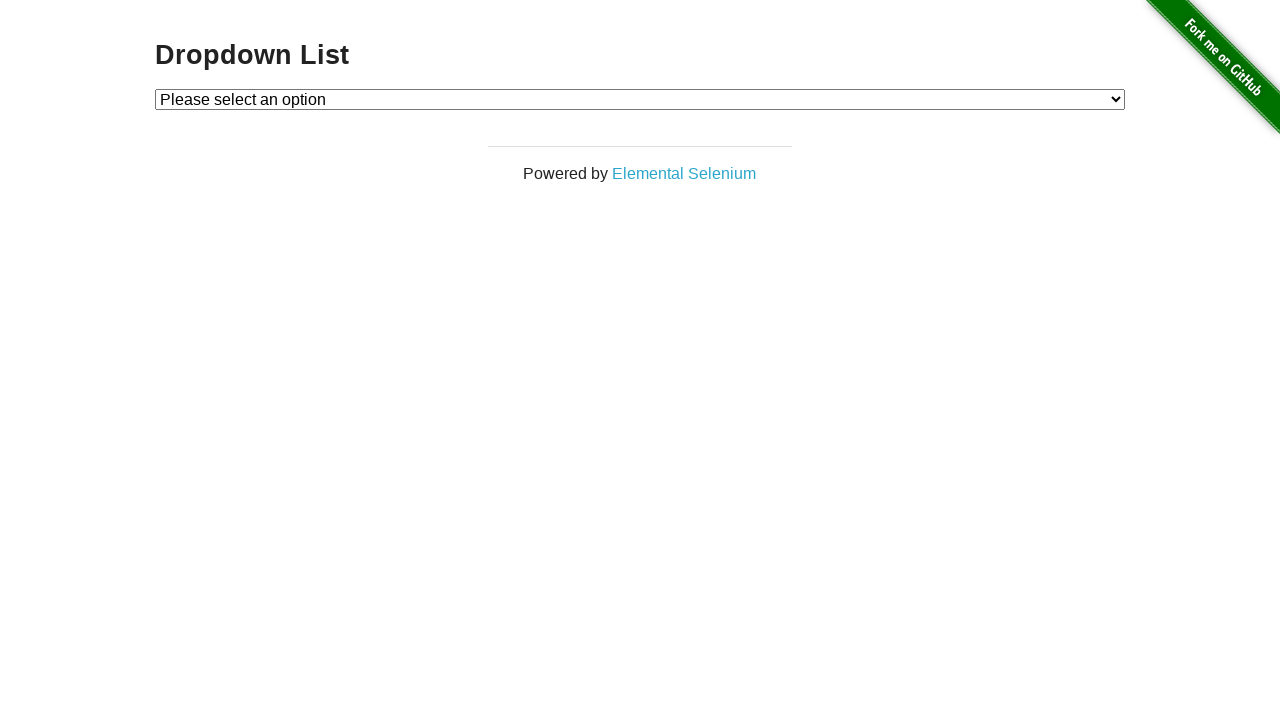

Selected option at index 1 from static dropdown menu on #dropdown
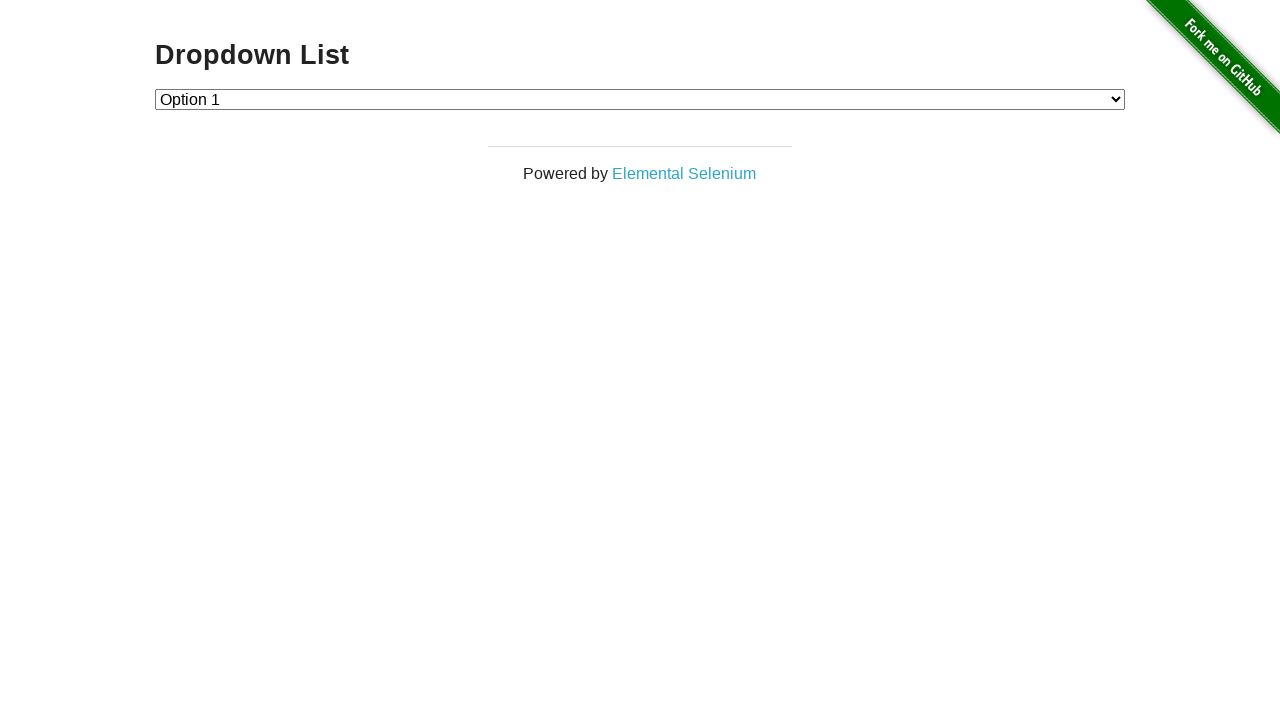

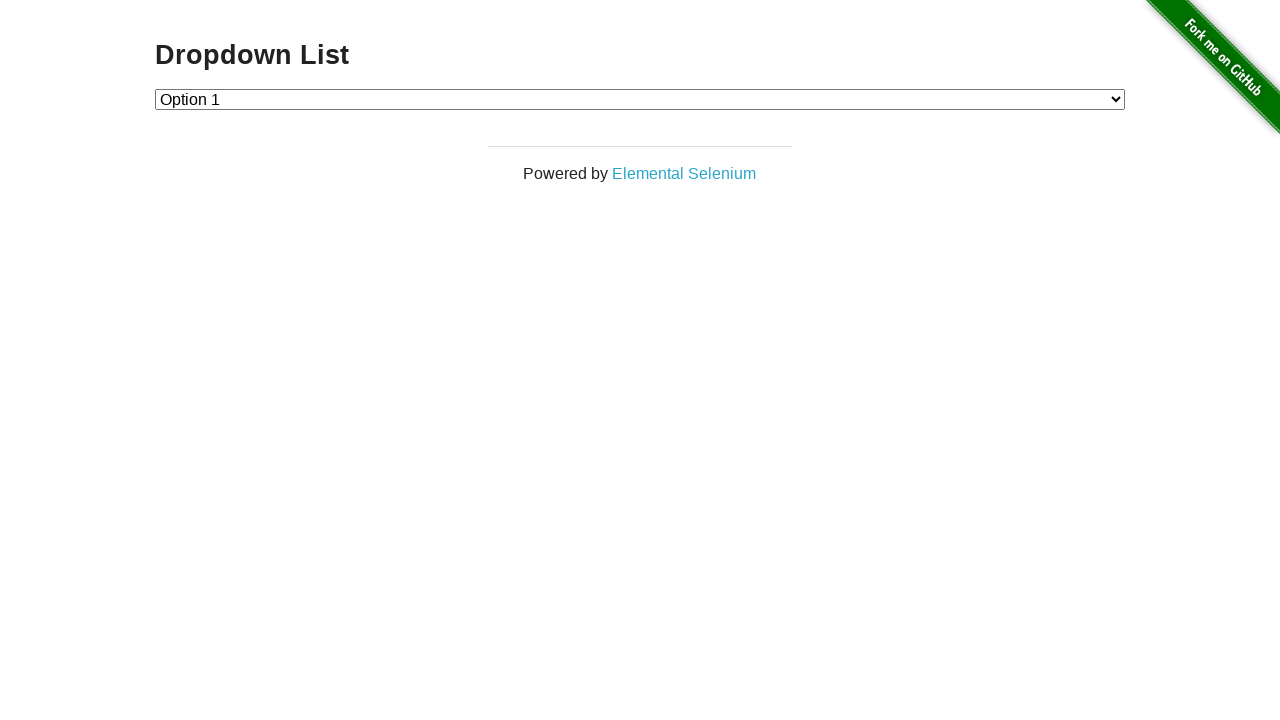